Tests alert handling functionality by entering a name in a text field, triggering a confirmation dialog, and accepting the alert

Starting URL: https://rahulshettyacademy.com/AutomationPractice/

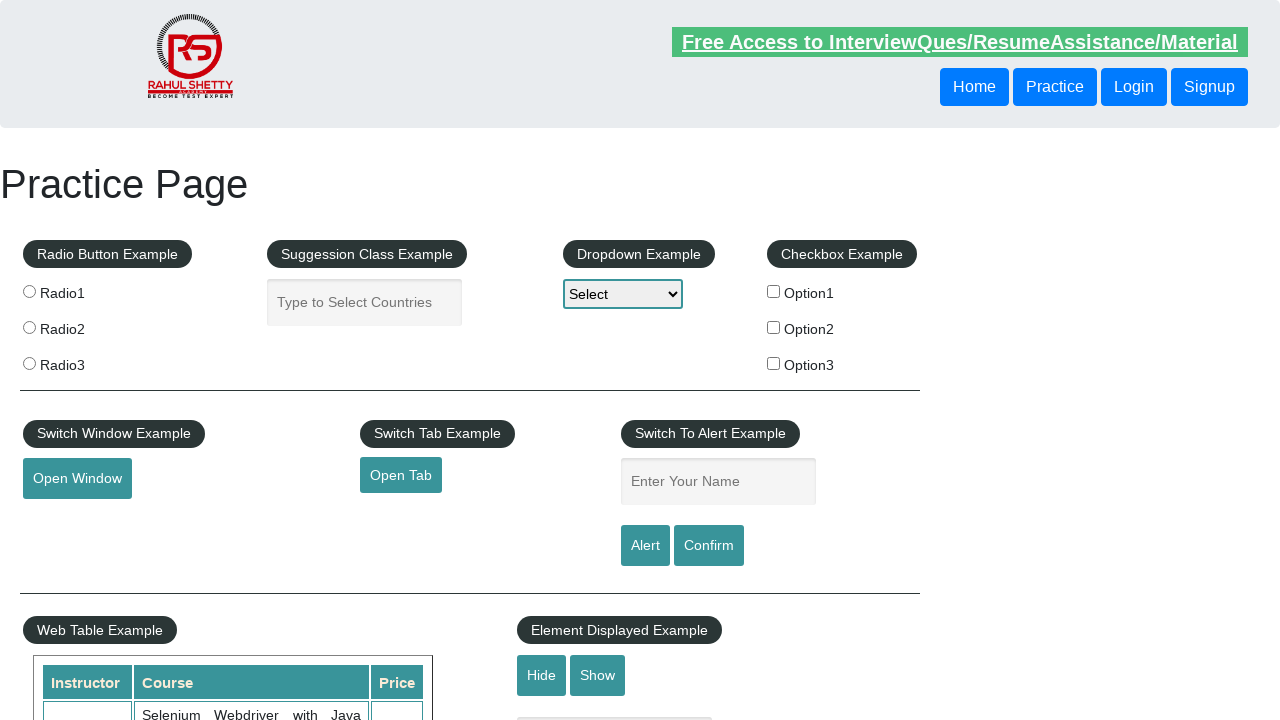

Entered 'rahul' in the name text field on #name
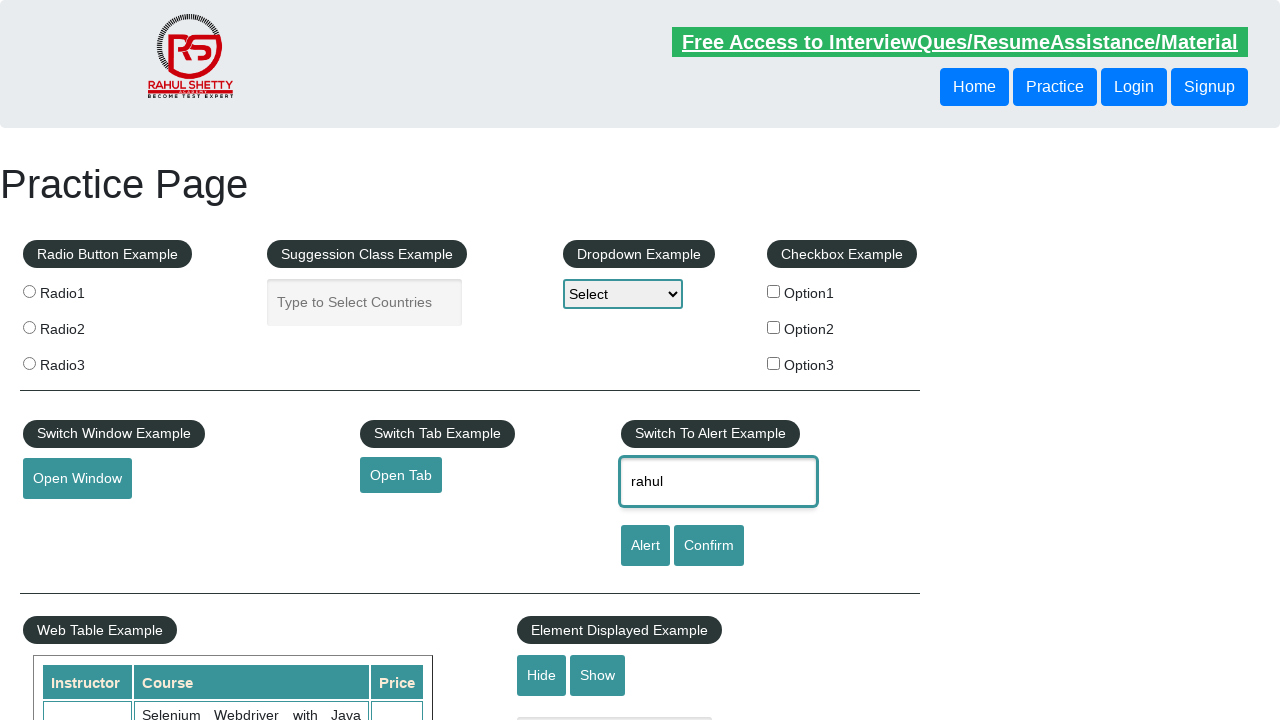

Clicked confirm button to trigger alert at (709, 546) on #confirmbtn
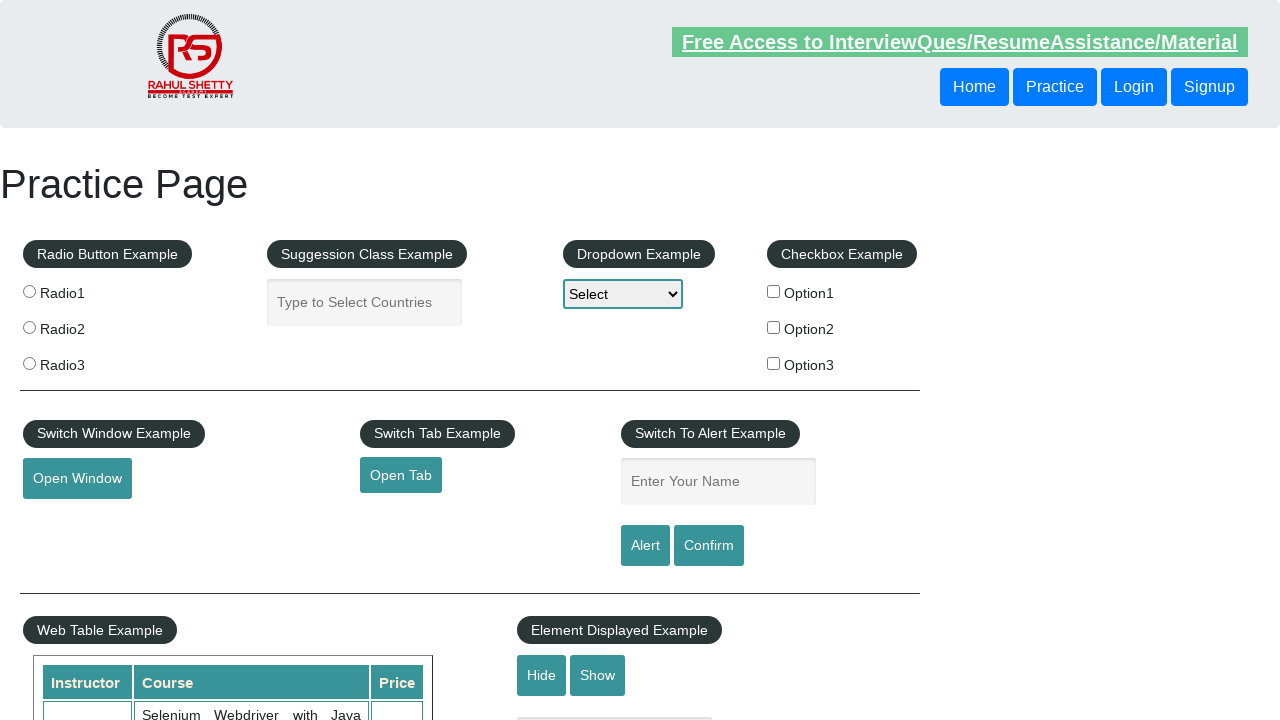

Set up dialog handler to accept alerts
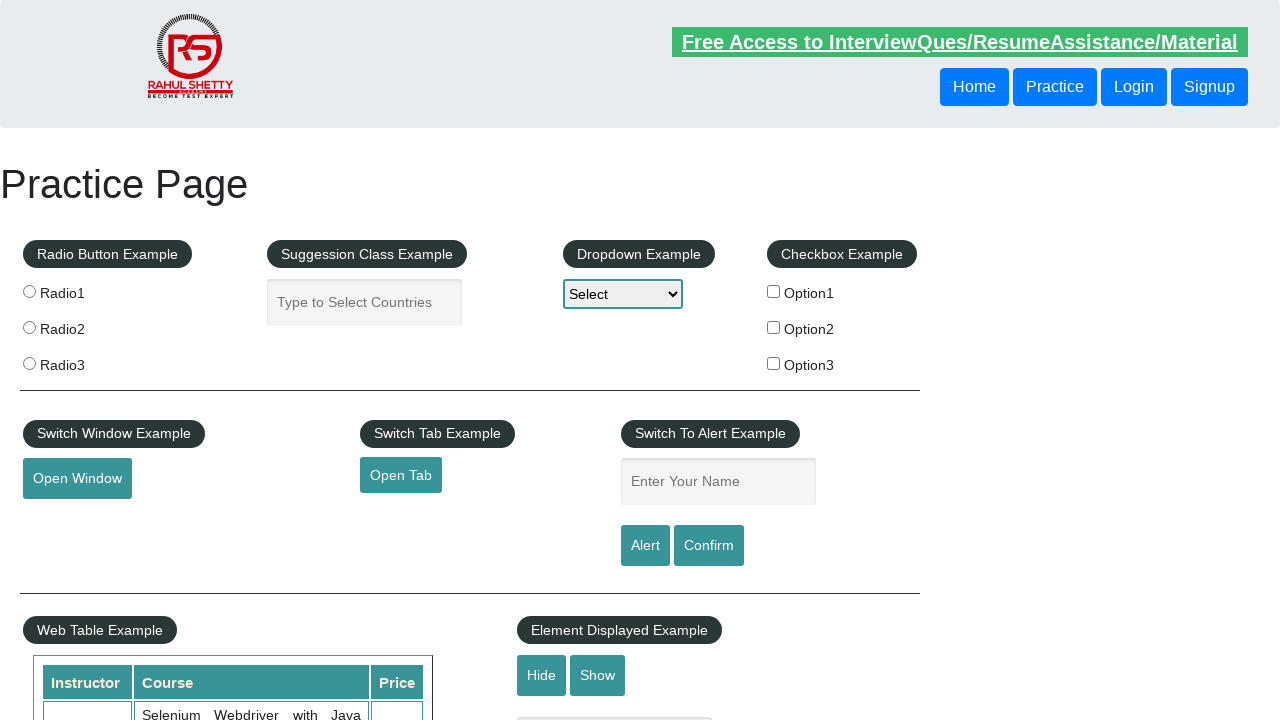

Entered 'rahul' in the name text field again on #name
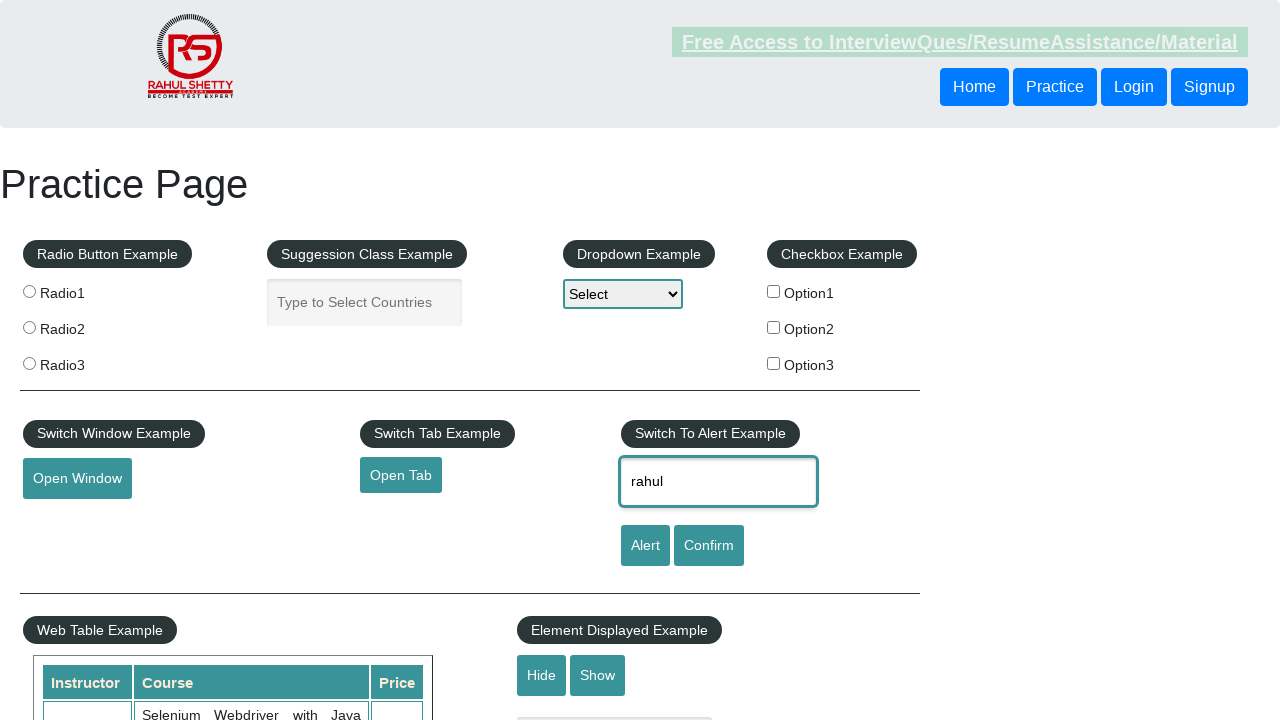

Clicked confirm button to trigger alert again at (709, 546) on #confirmbtn
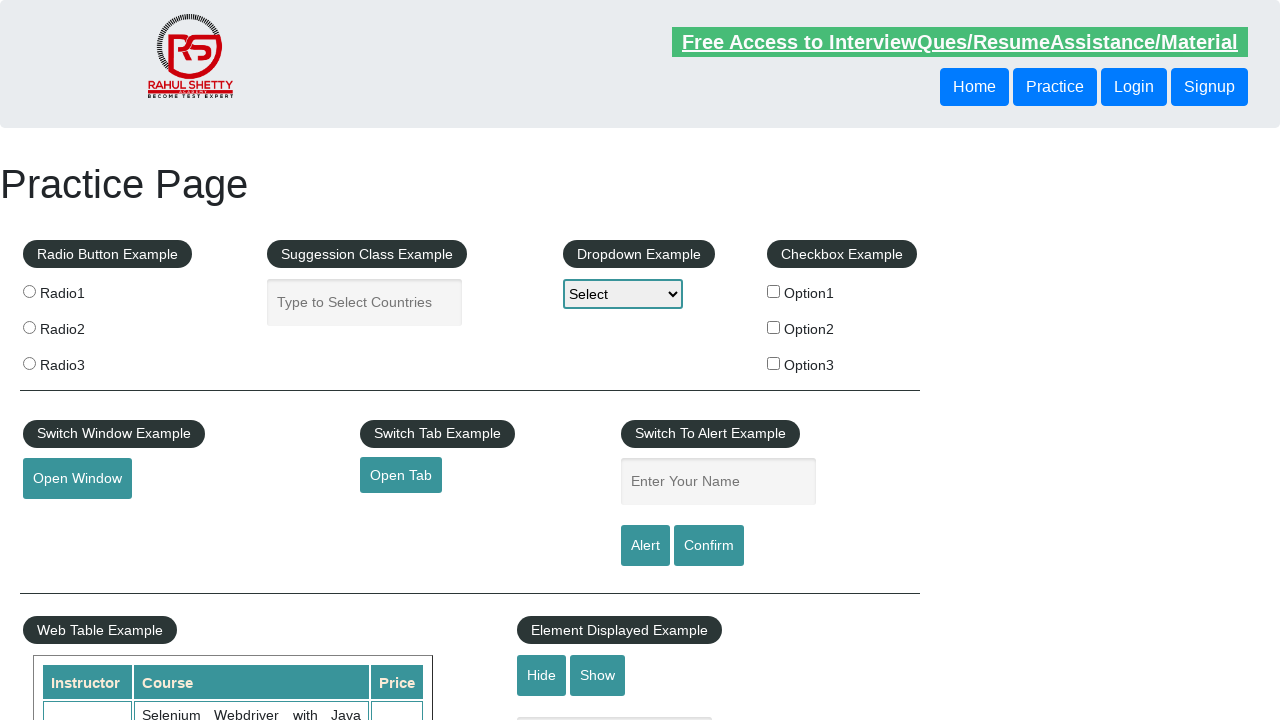

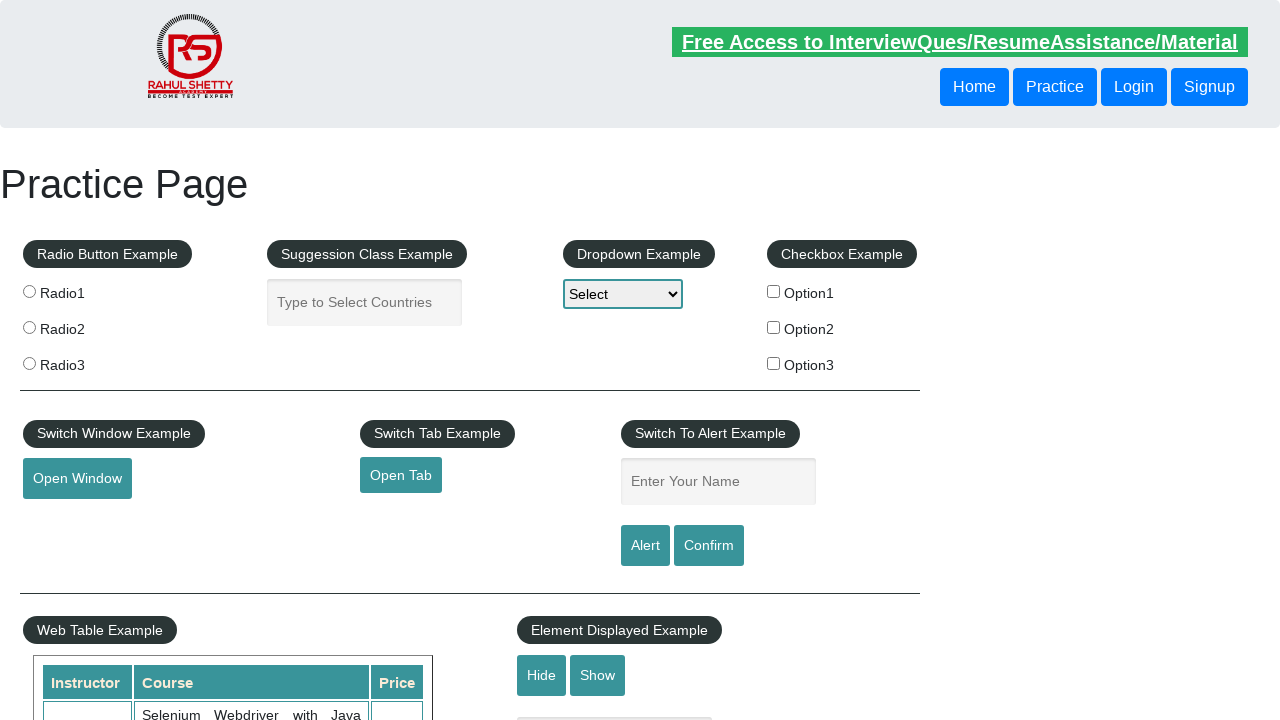